Tests navigation by clicking on the About link from the home page

Starting URL: https://contacts-app.tobbymarshall815.vercel.app/home

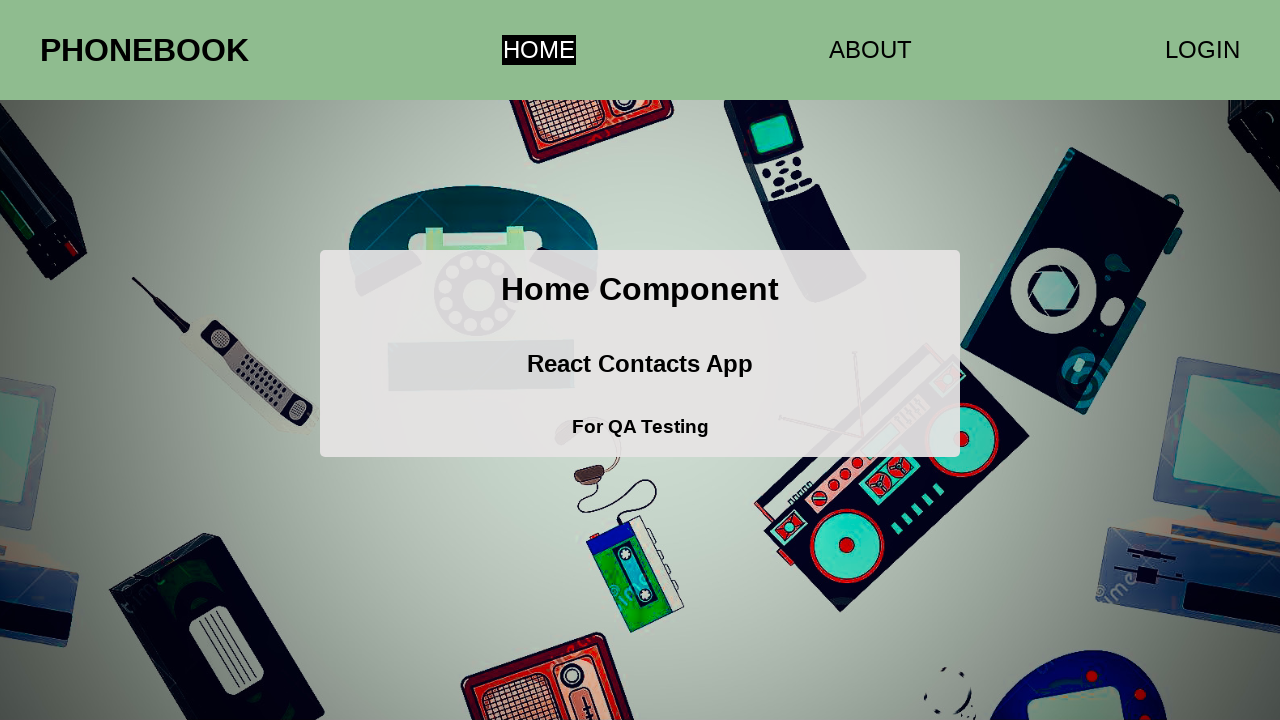

Navigated to home page
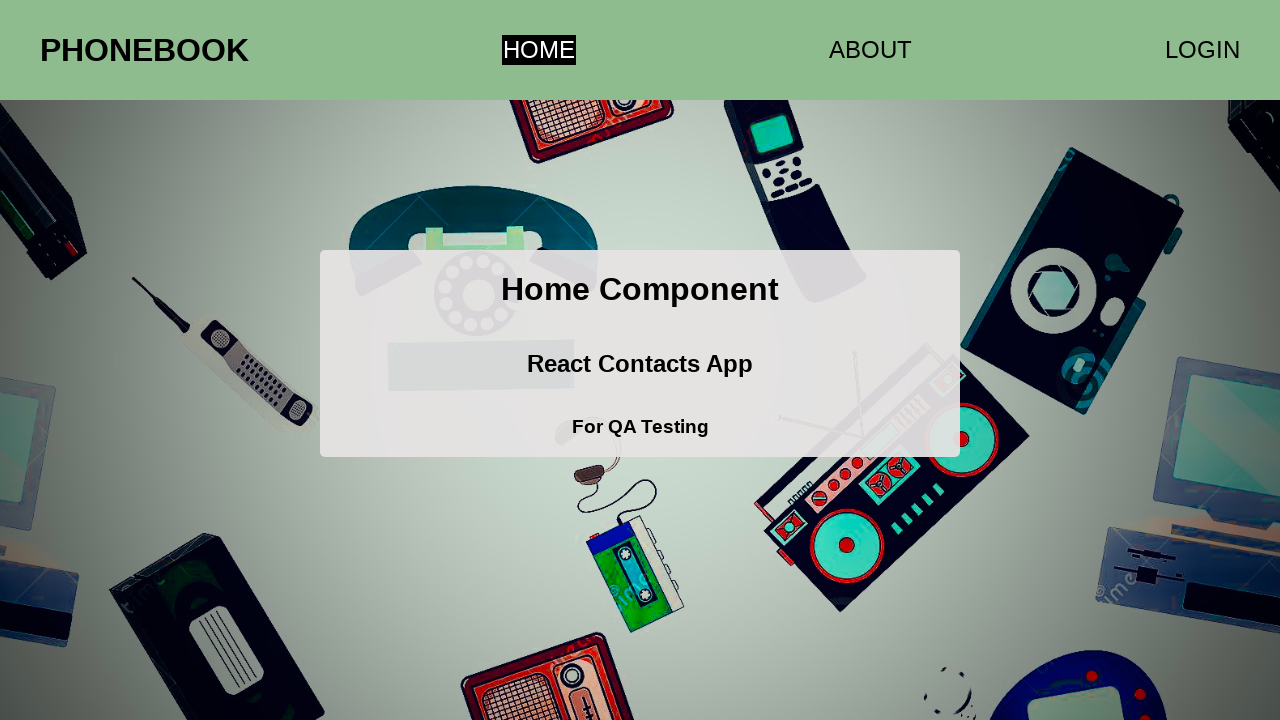

Clicked on the About link at (870, 50) on a >> nth=1
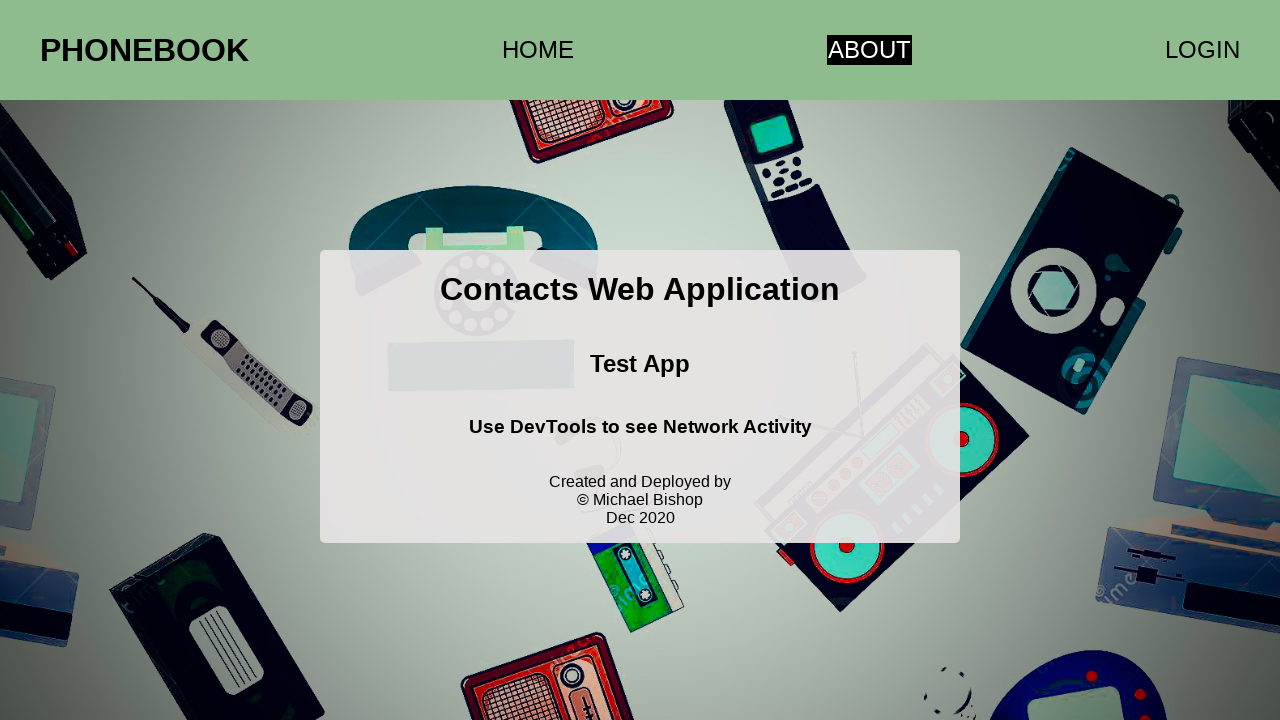

Clicked on the About link again at (870, 50) on a >> nth=1
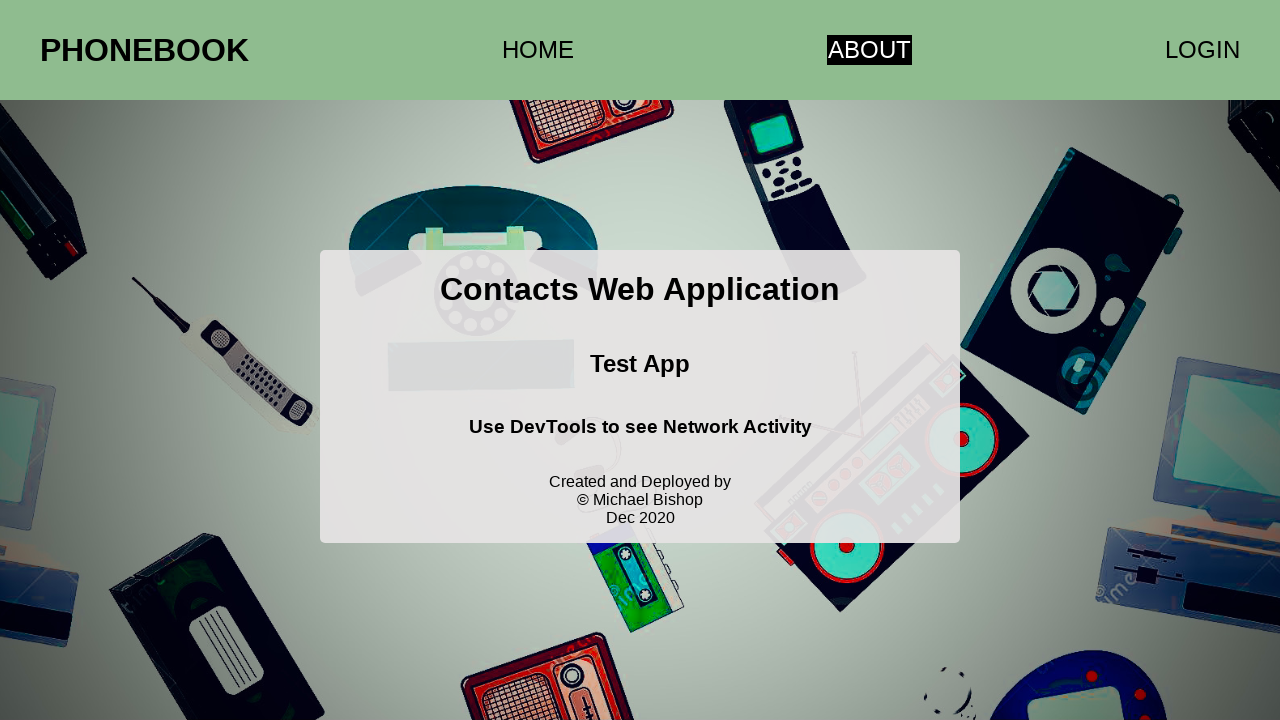

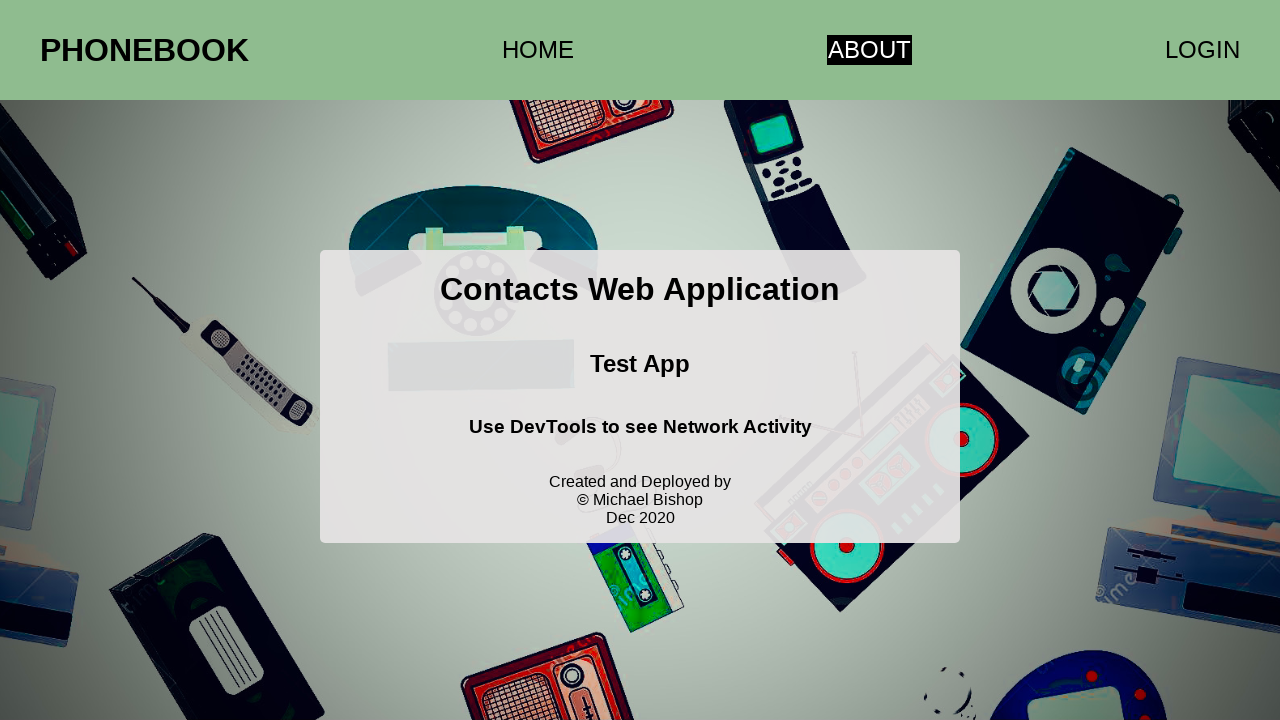